Navigates to jQuery UI demo site, clicks on the Autocomplete link, switches to an iframe, and enters text in the autocomplete input field

Starting URL: https://jqueryui.com/

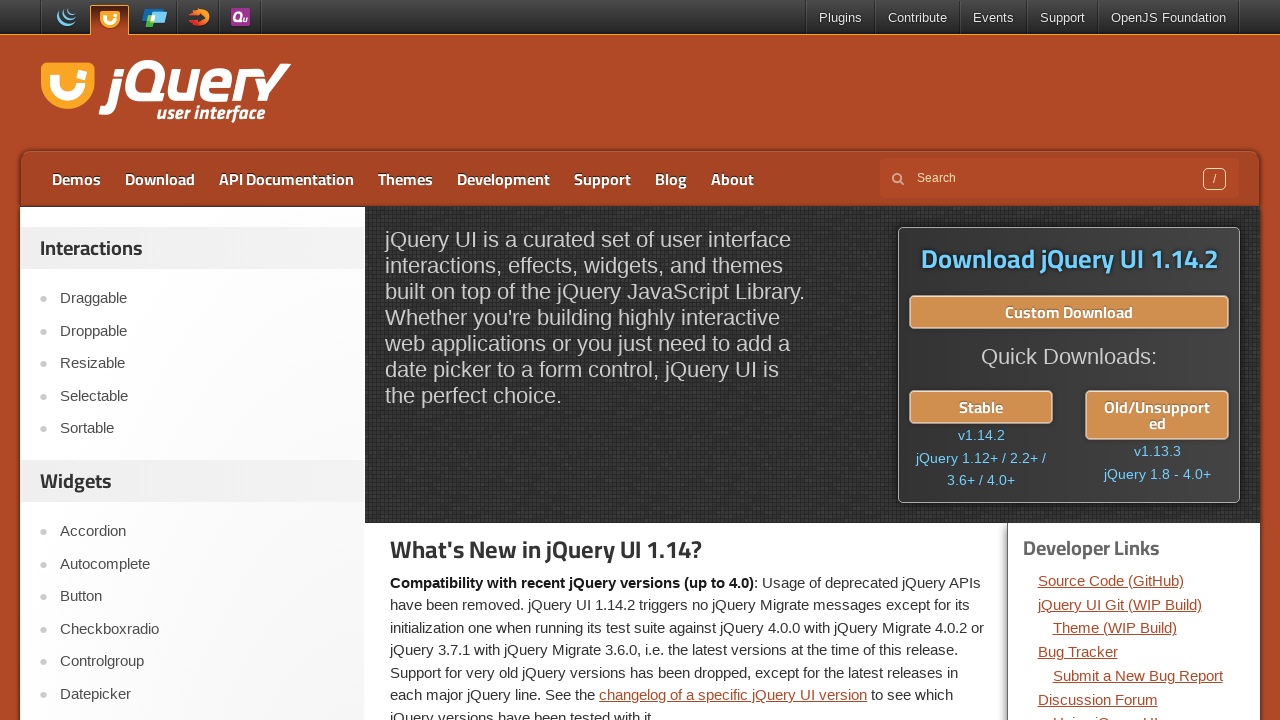

Navigated to jQuery UI demo site
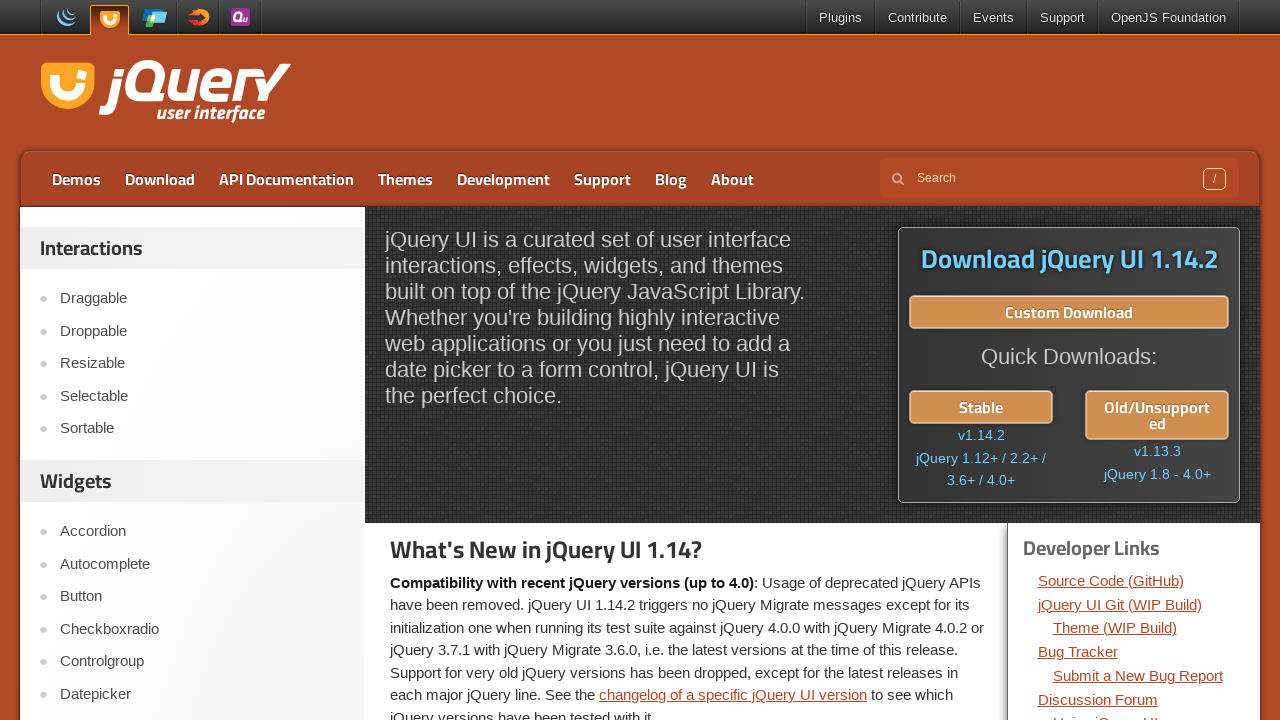

Clicked on the Autocomplete link at (202, 564) on text=Autocomplete
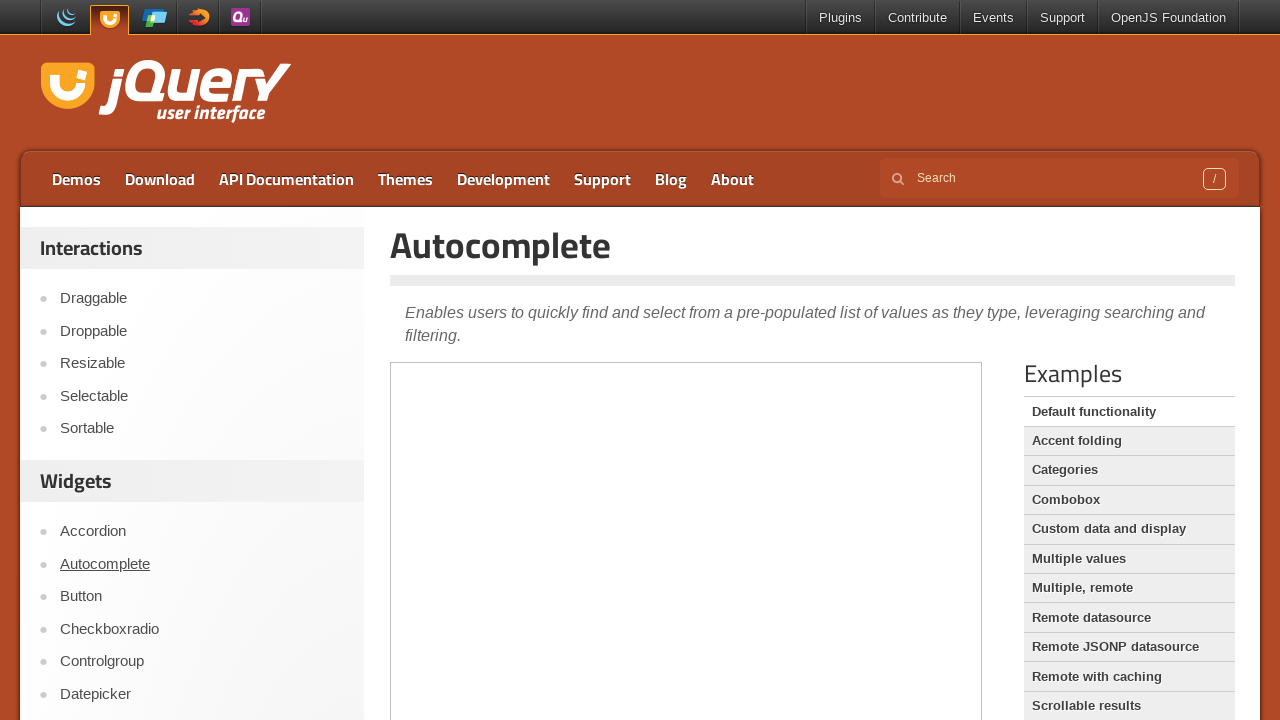

Located the demo iframe
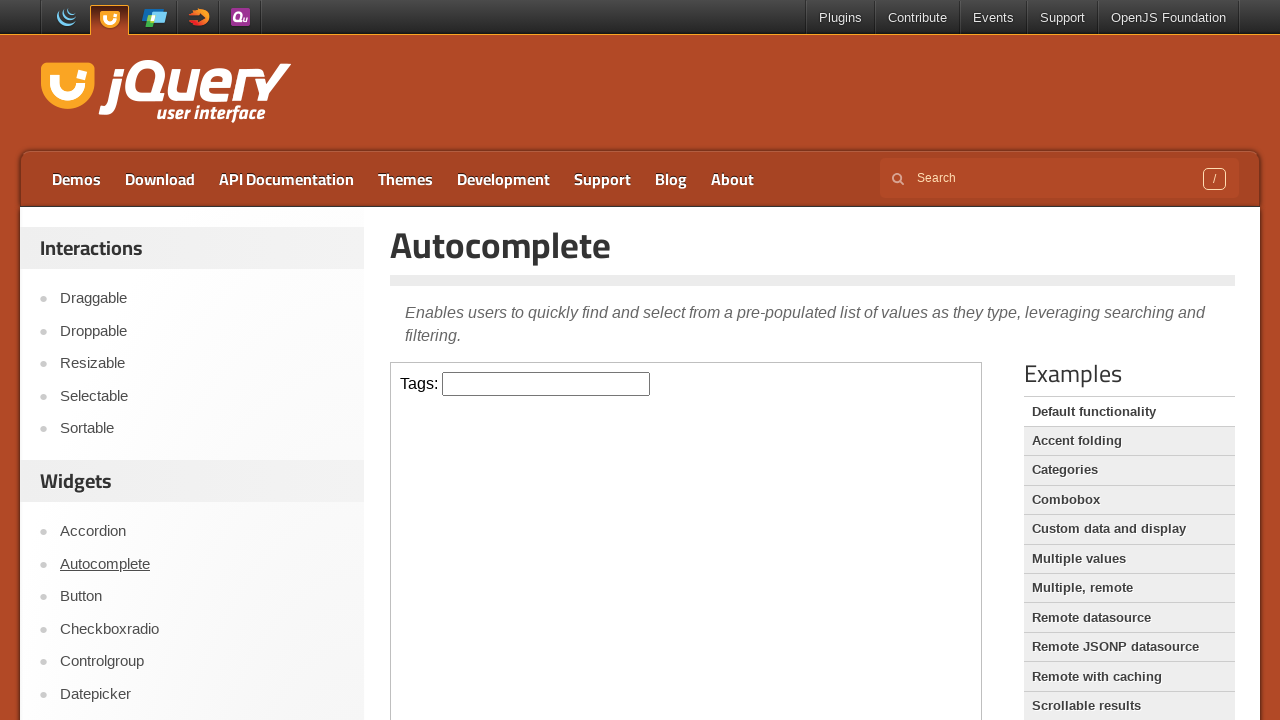

Entered 'MitelCloud' in the autocomplete input field on .demo-frame >> nth=0 >> internal:control=enter-frame >> .ui-autocomplete-input
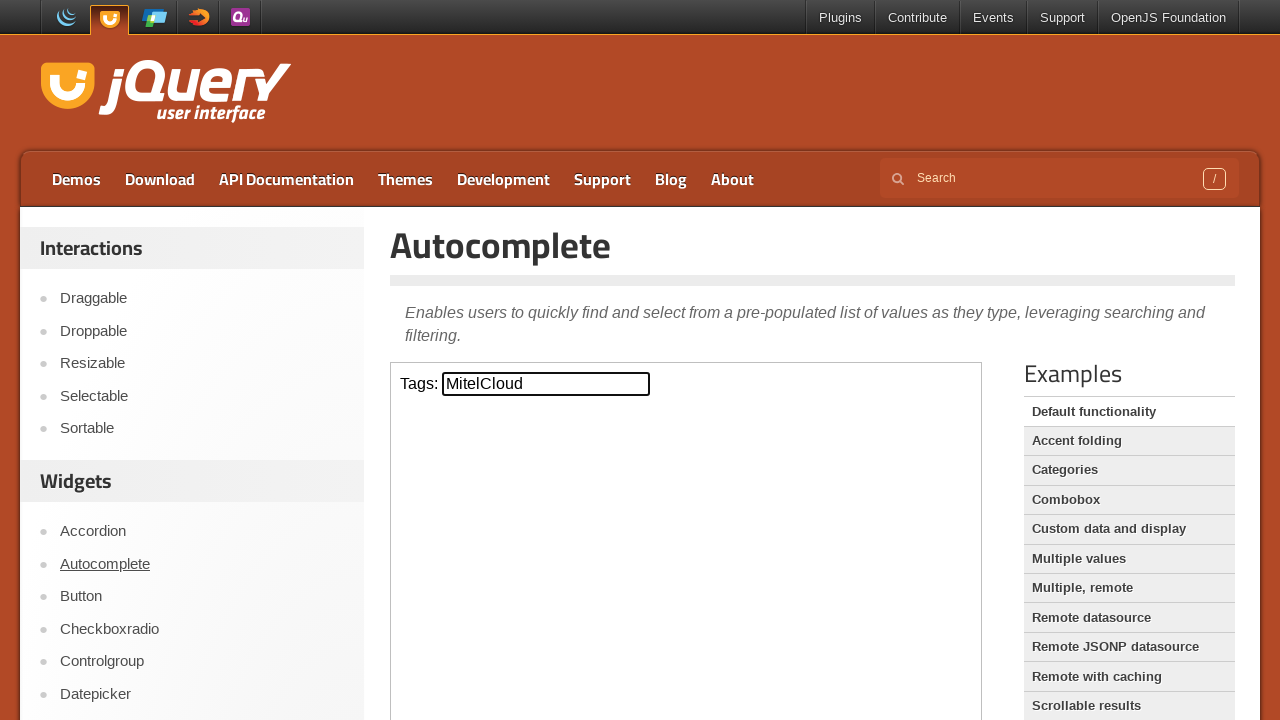

Waited for autocomplete to process
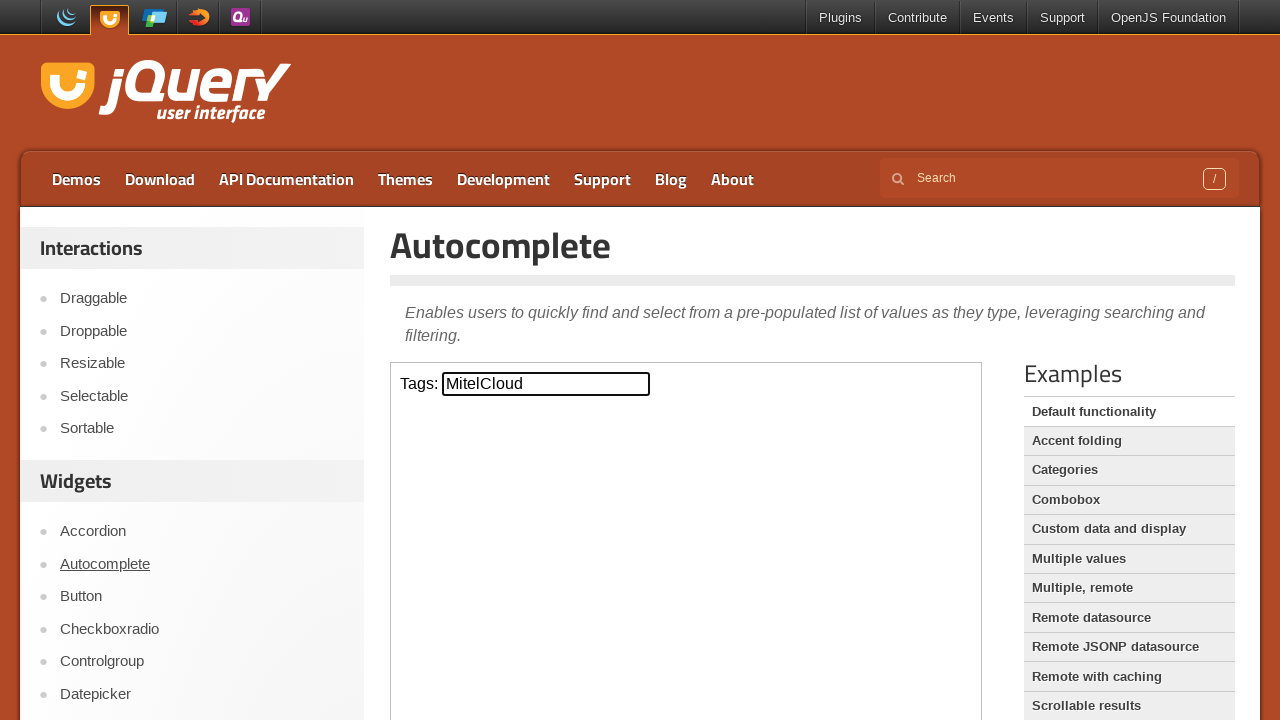

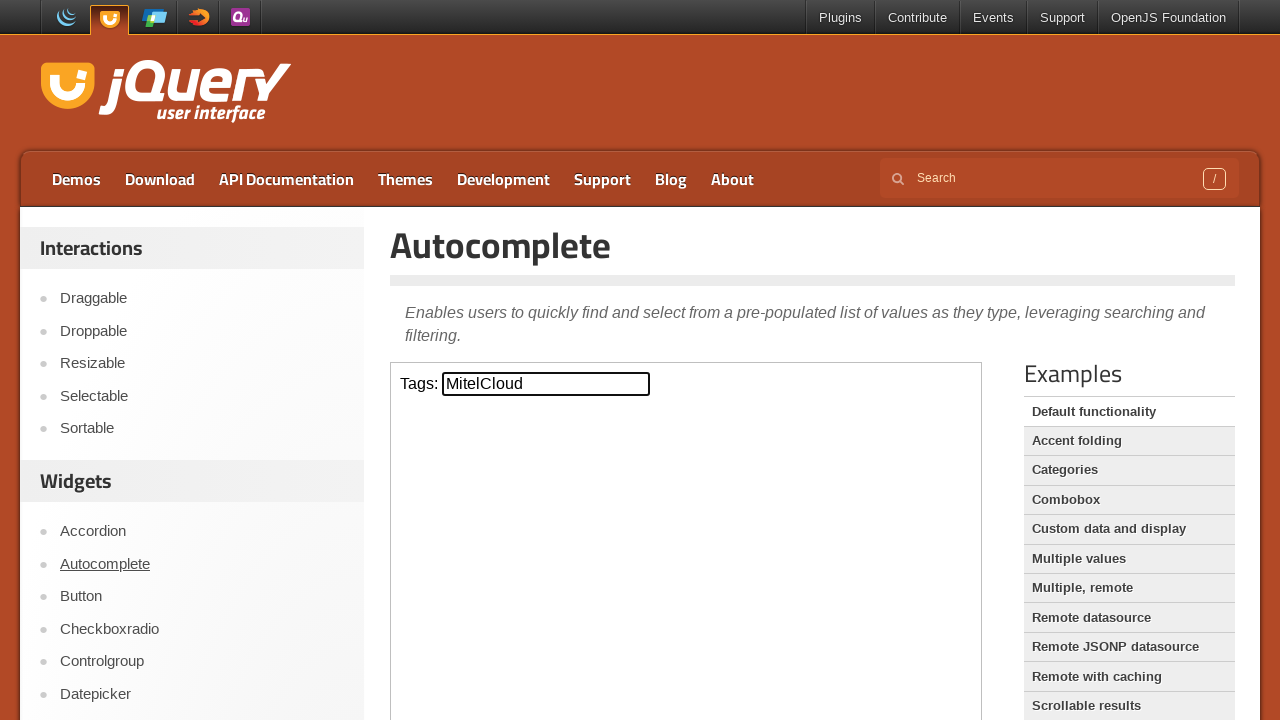